Tests JavaScript confirm dialog by clicking a button that triggers a confirm popup, accepting the dialog, and verifying the result message displays "You clicked: Ok"

Starting URL: http://the-internet.herokuapp.com/javascript_alerts

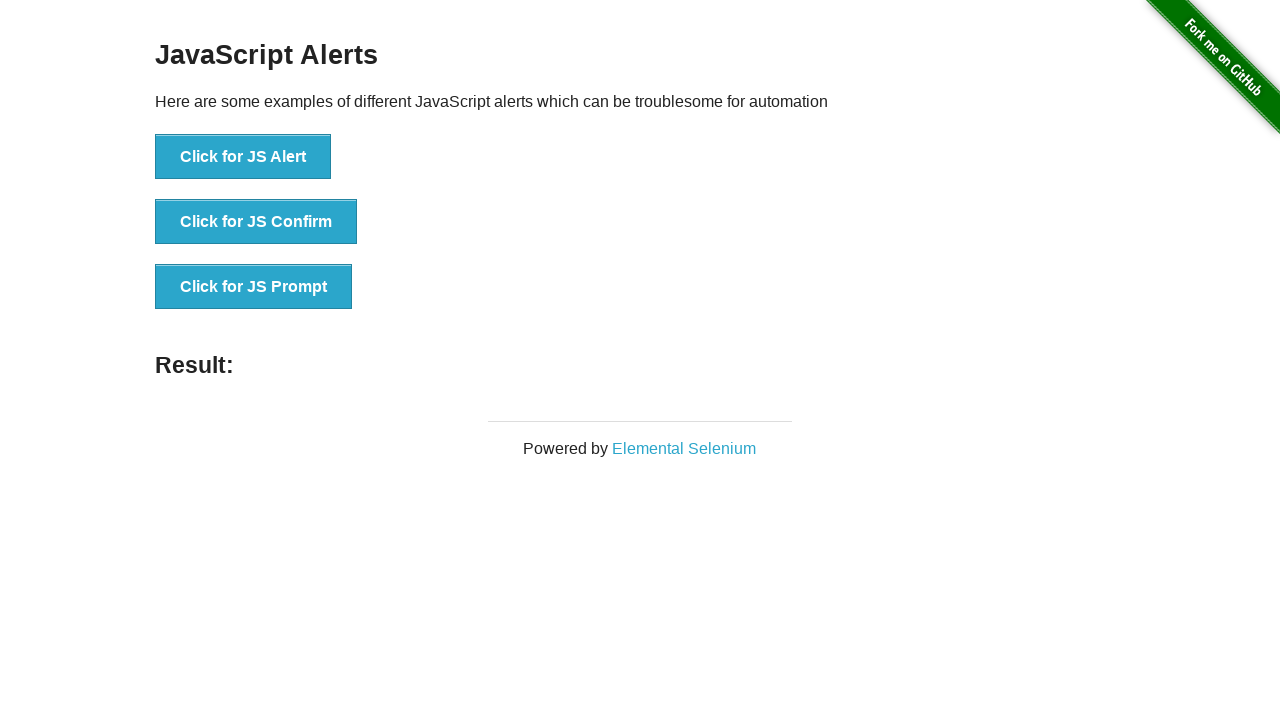

Set up dialog handler to accept confirm dialogs
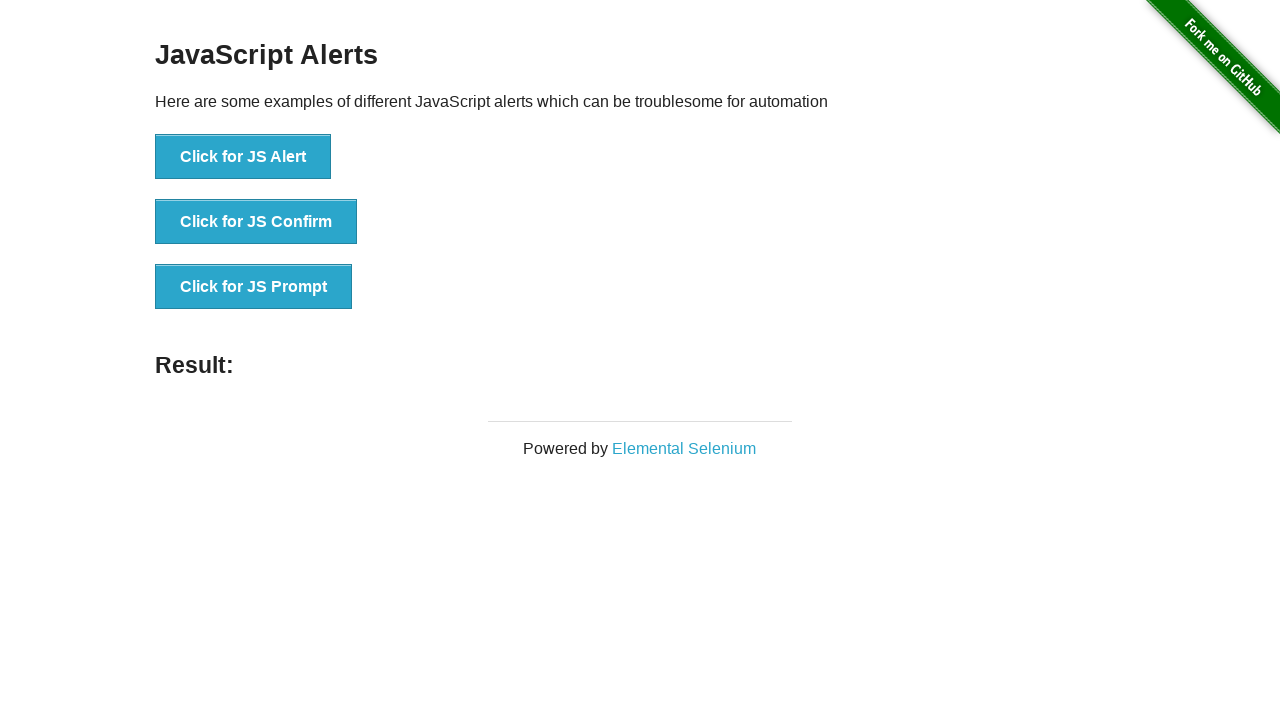

Clicked button to trigger JavaScript confirm dialog at (256, 222) on .example li:nth-child(2) button
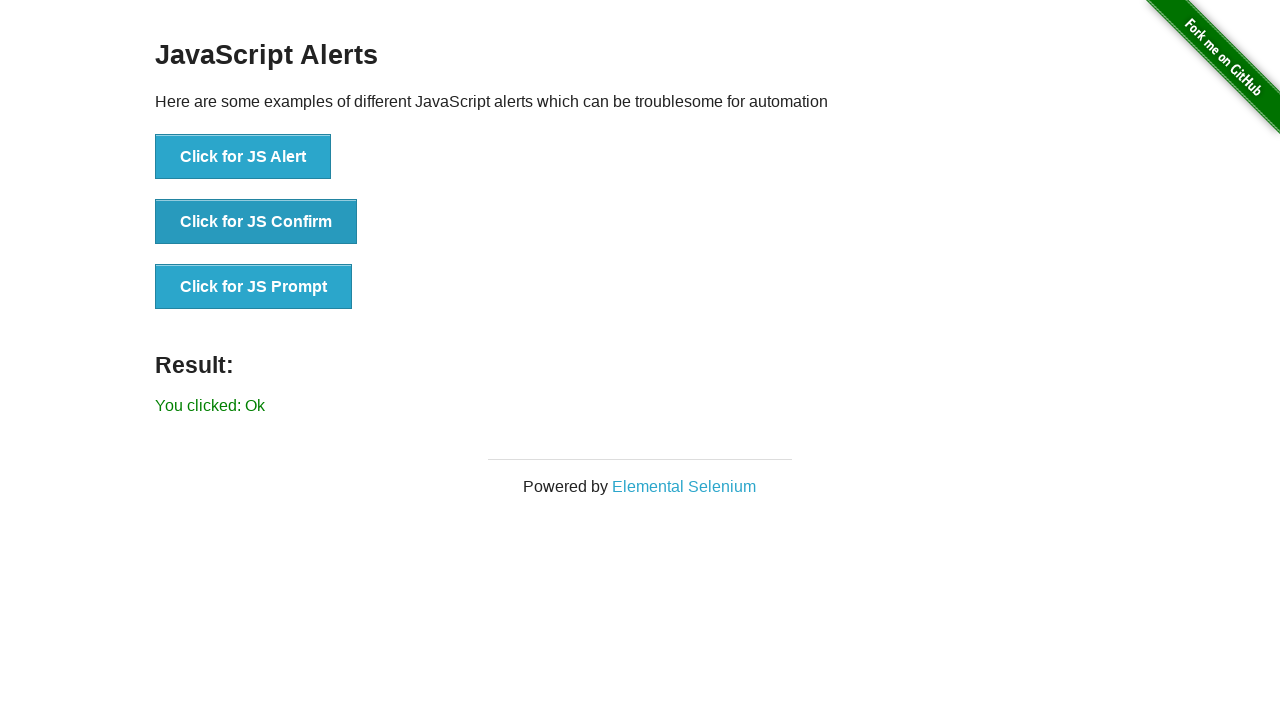

Result message element loaded
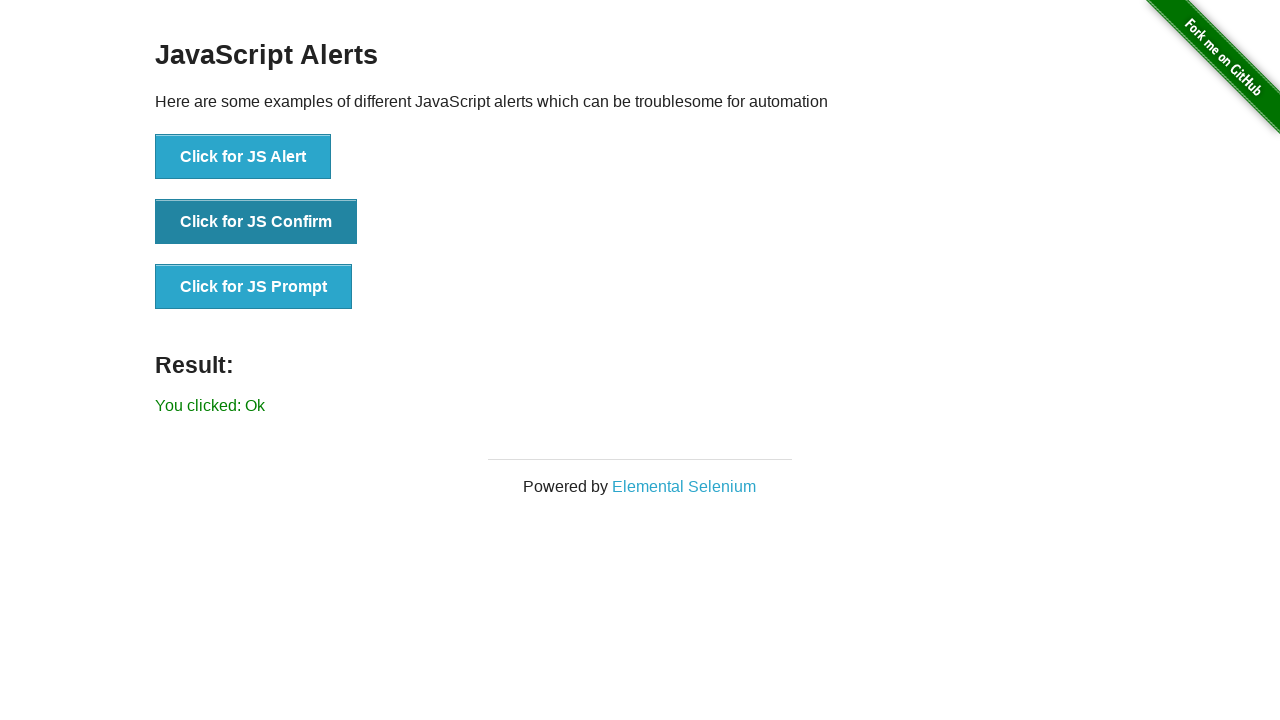

Retrieved result text content
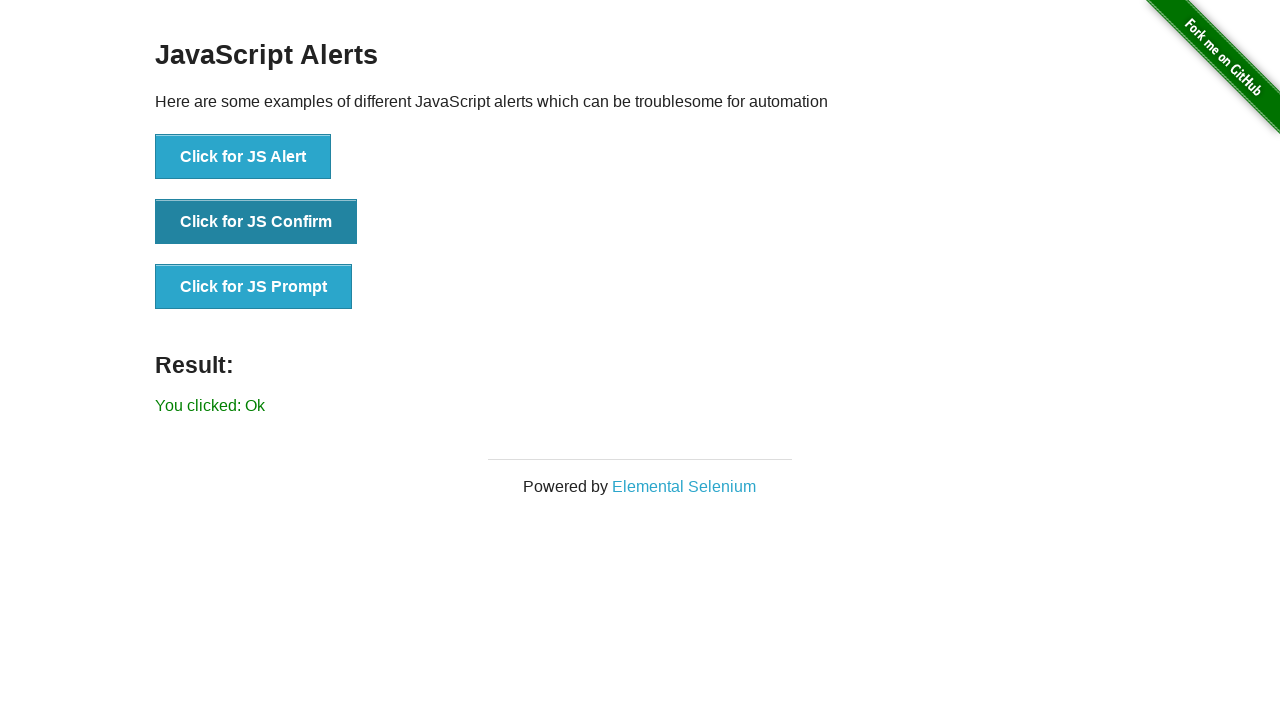

Verified result message displays 'You clicked: Ok'
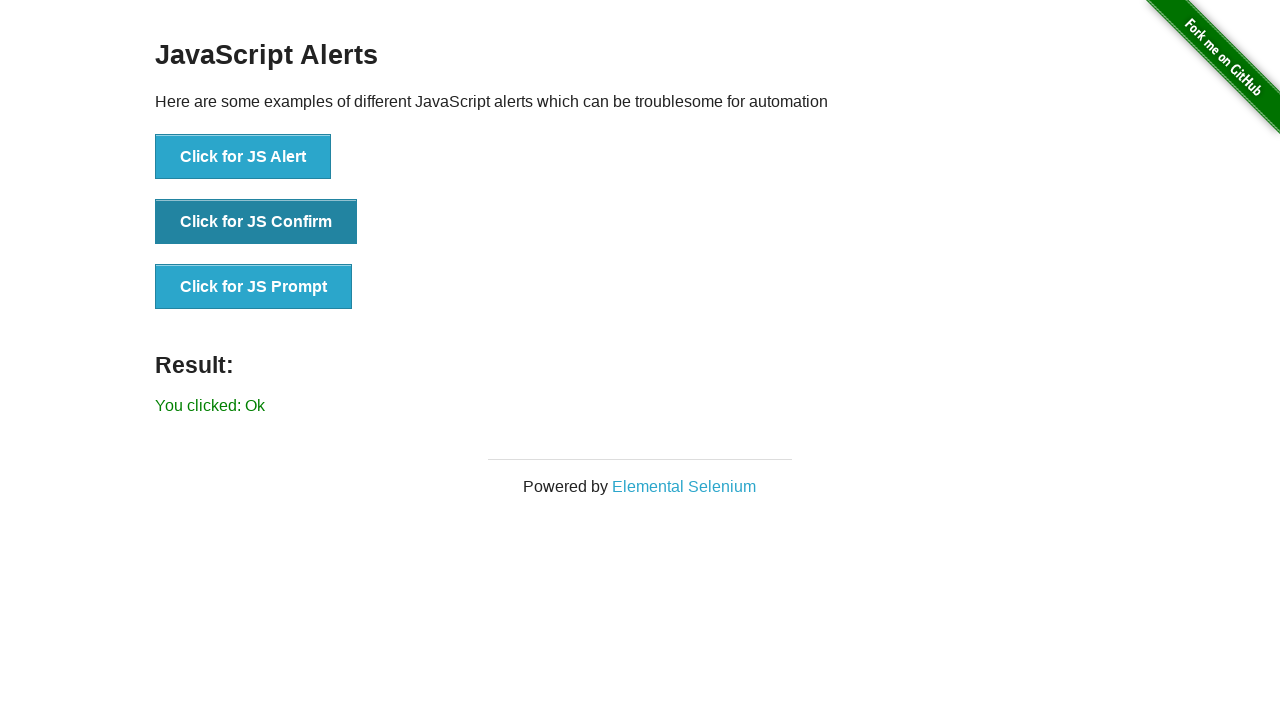

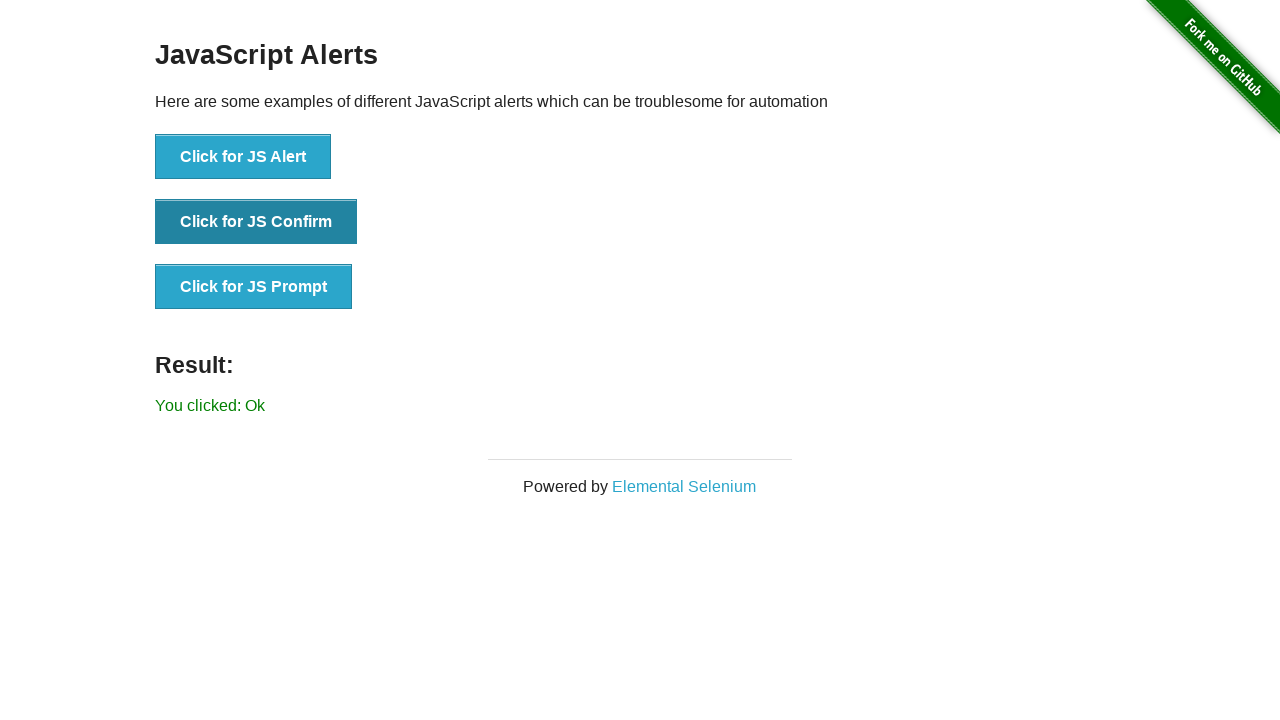